Tests the password reset functionality by clicking the forgot password link, submitting an empty username, and verifying that an error/validation message appears.

Starting URL: https://opensource-demo.orangehrmlive.com/web/index.php/auth/login

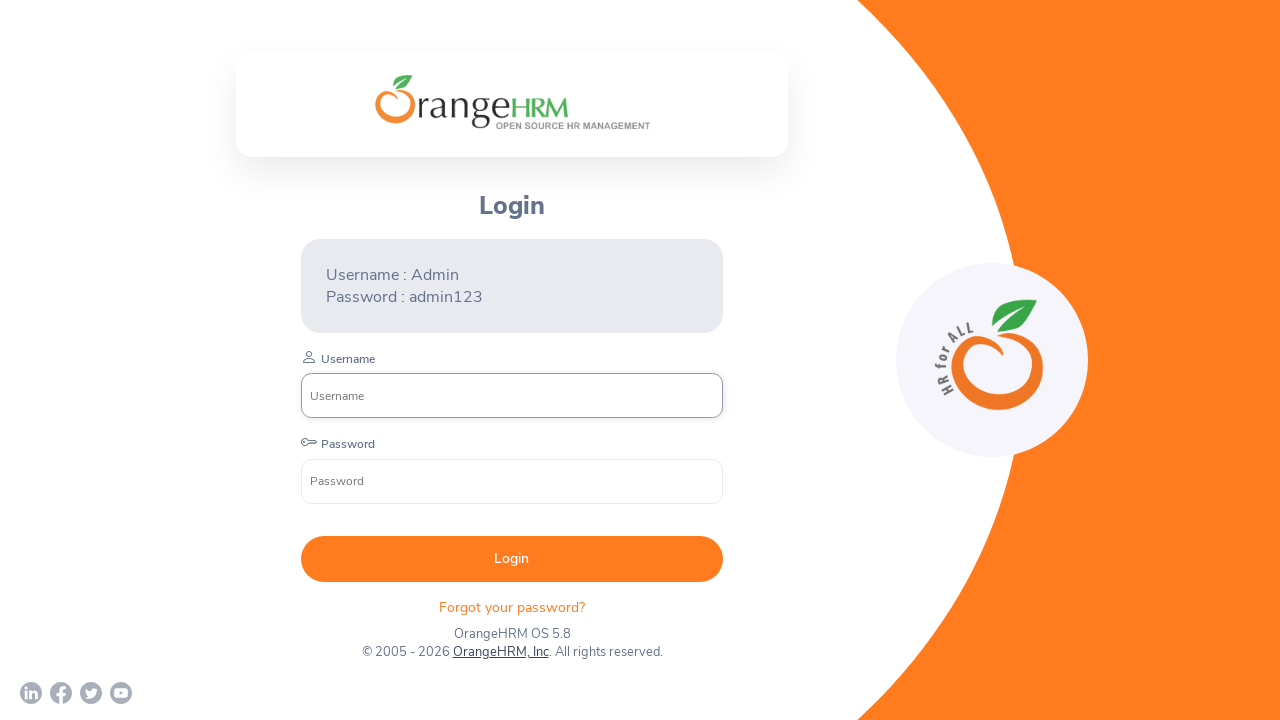

Clicked 'Forgot your password?' link at (512, 607) on p.oxd-text--p >> text=Forgot your password?
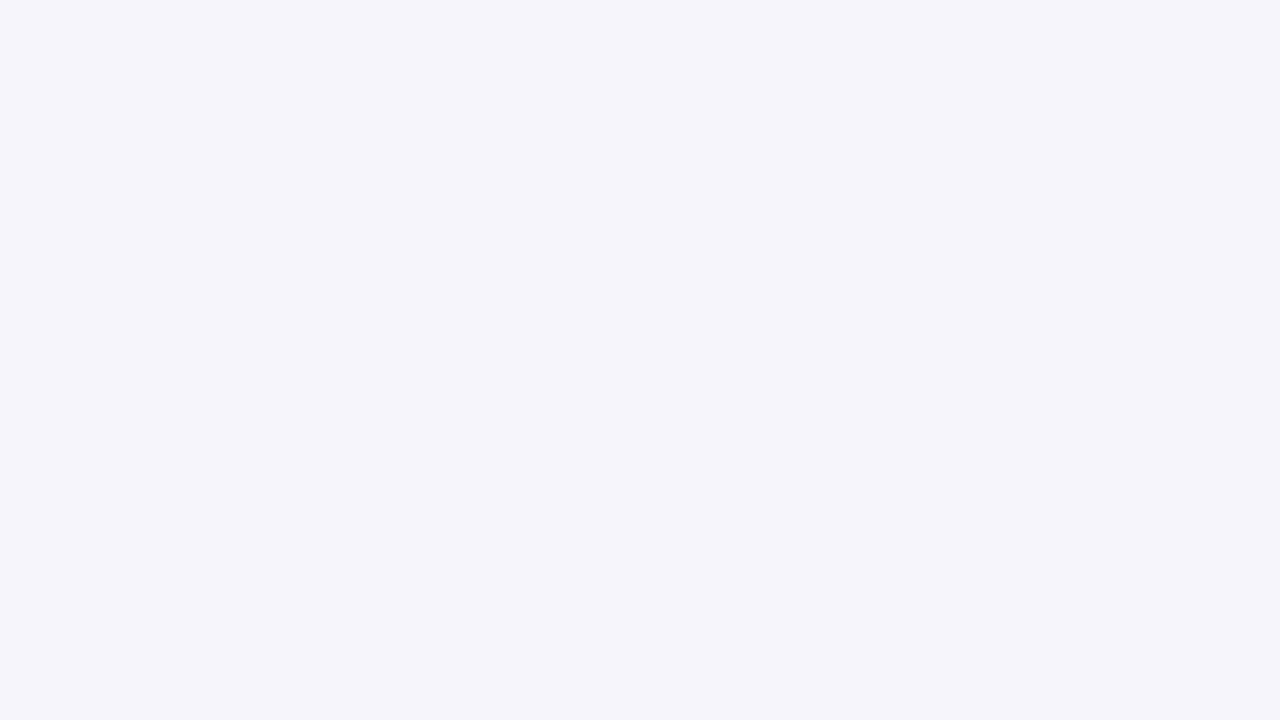

Password reset page loaded with username input field
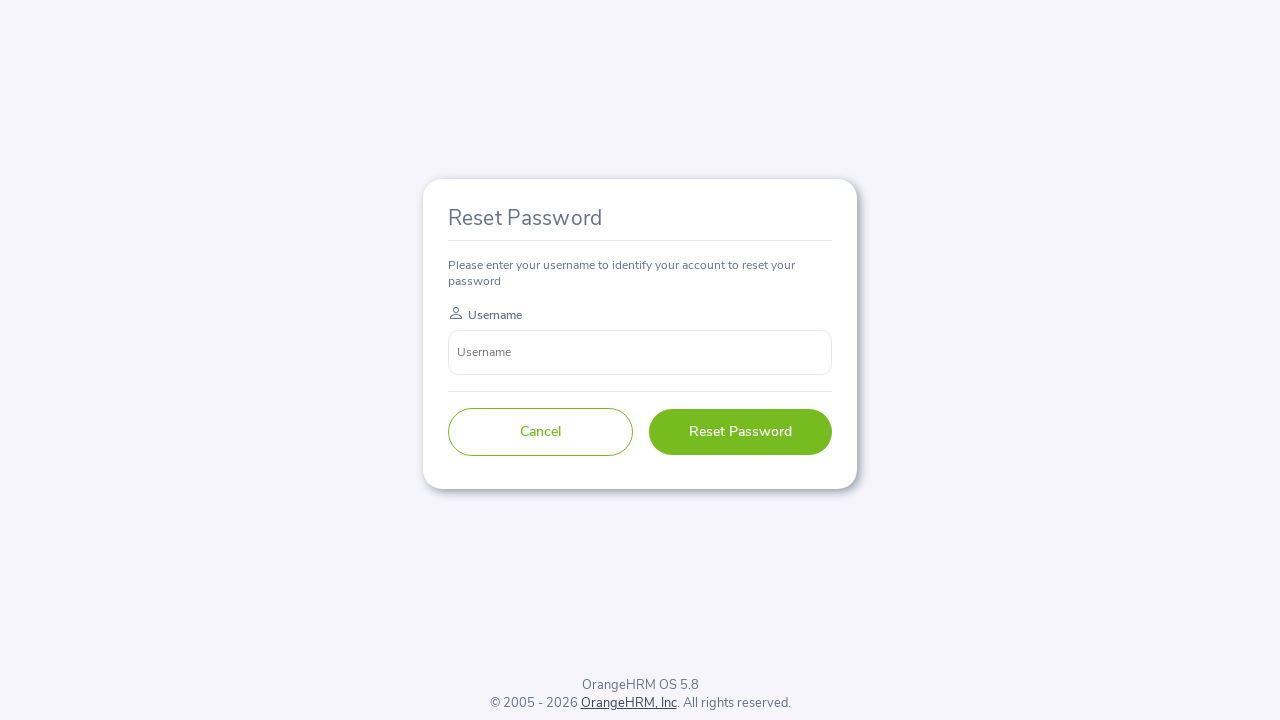

Left username field empty on input[name='username']
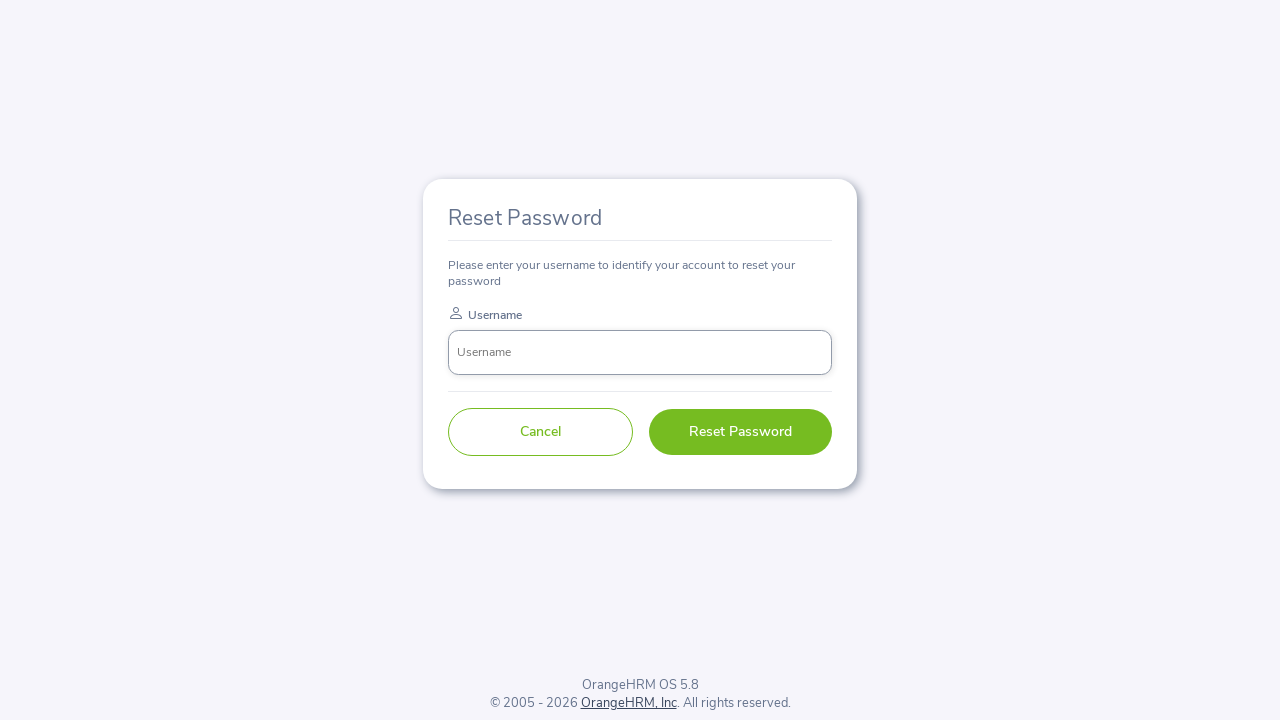

Clicked Reset Password button with empty username at (740, 432) on button[type='submit']
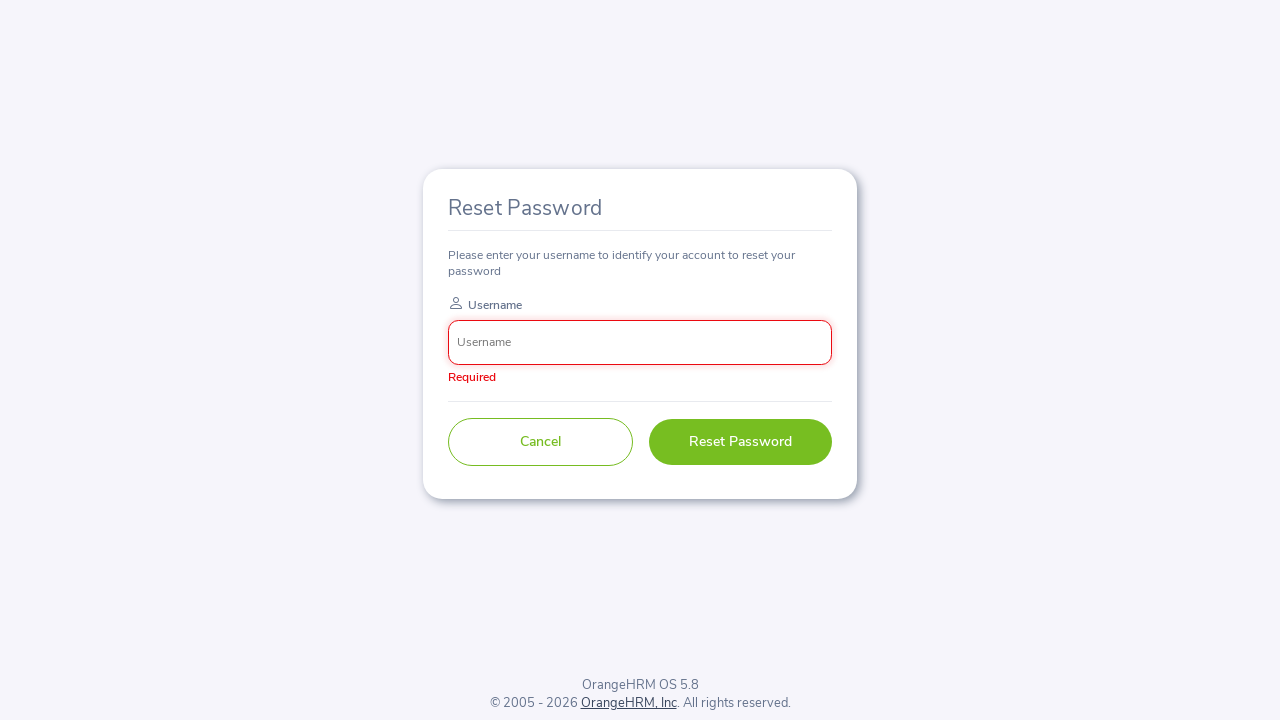

Validation error message appeared
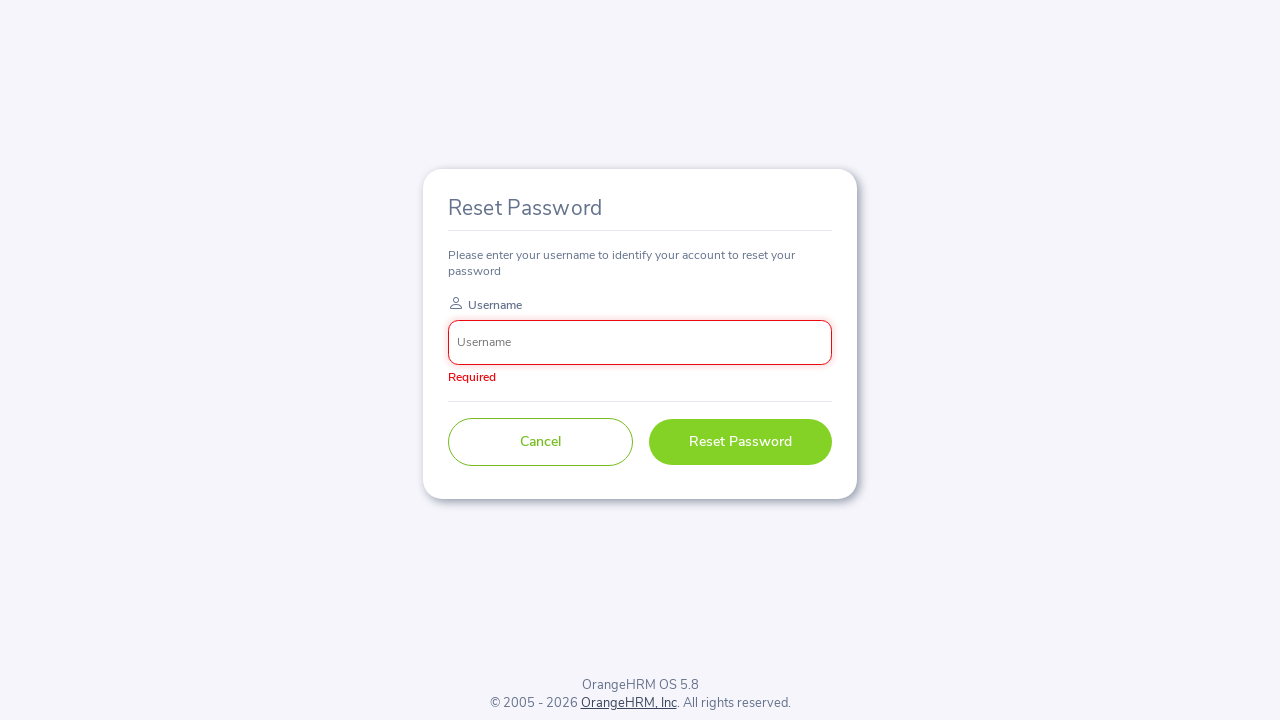

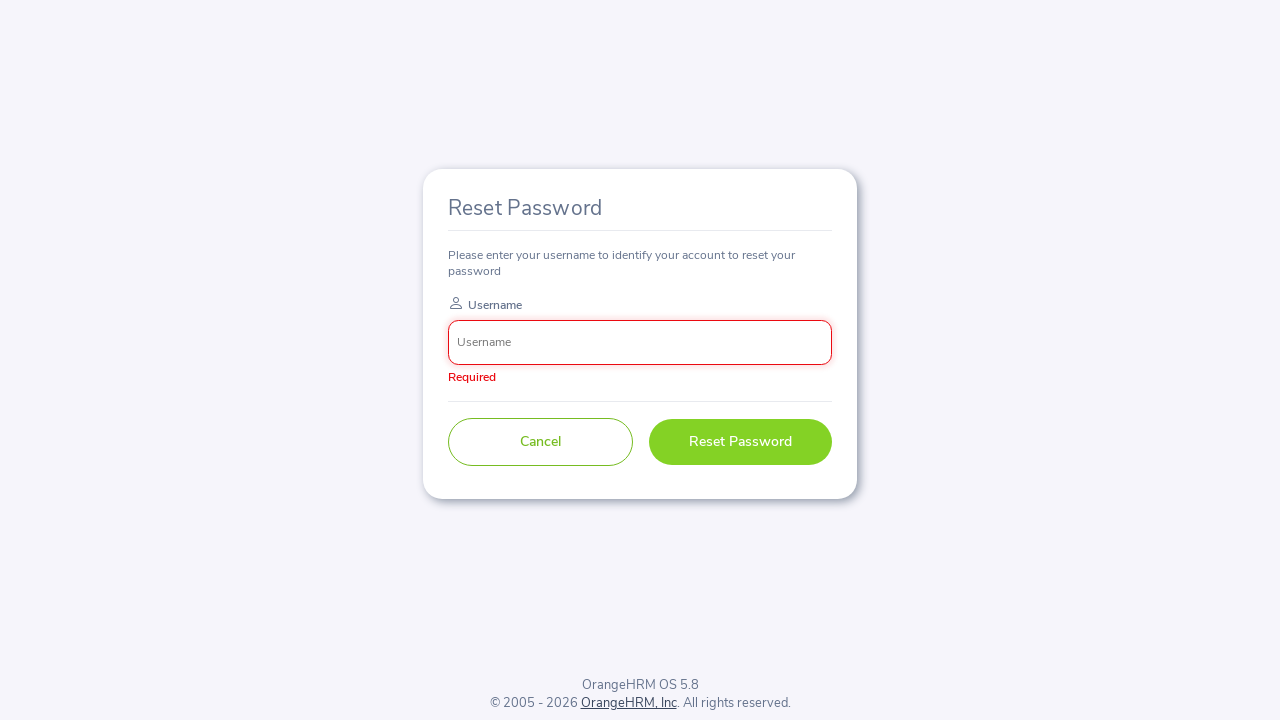